Tests switching to Bootstrap 2 version, entering a date into a datepicker, clearing it with JavaScript, and verifying the field is empty.

Starting URL: https://uxsolutions.github.io/bootstrap-datepicker/?markup=input&format=&weekStart=&startDate=&endDate=&startView=0&minViewMode=0&maxViewMode=4&todayBtn=false&clearBtn=false&language=en&orientation=auto&multidate=&multidateSeparator=&keyboardNavigation=on&forceParse=on#sandbox

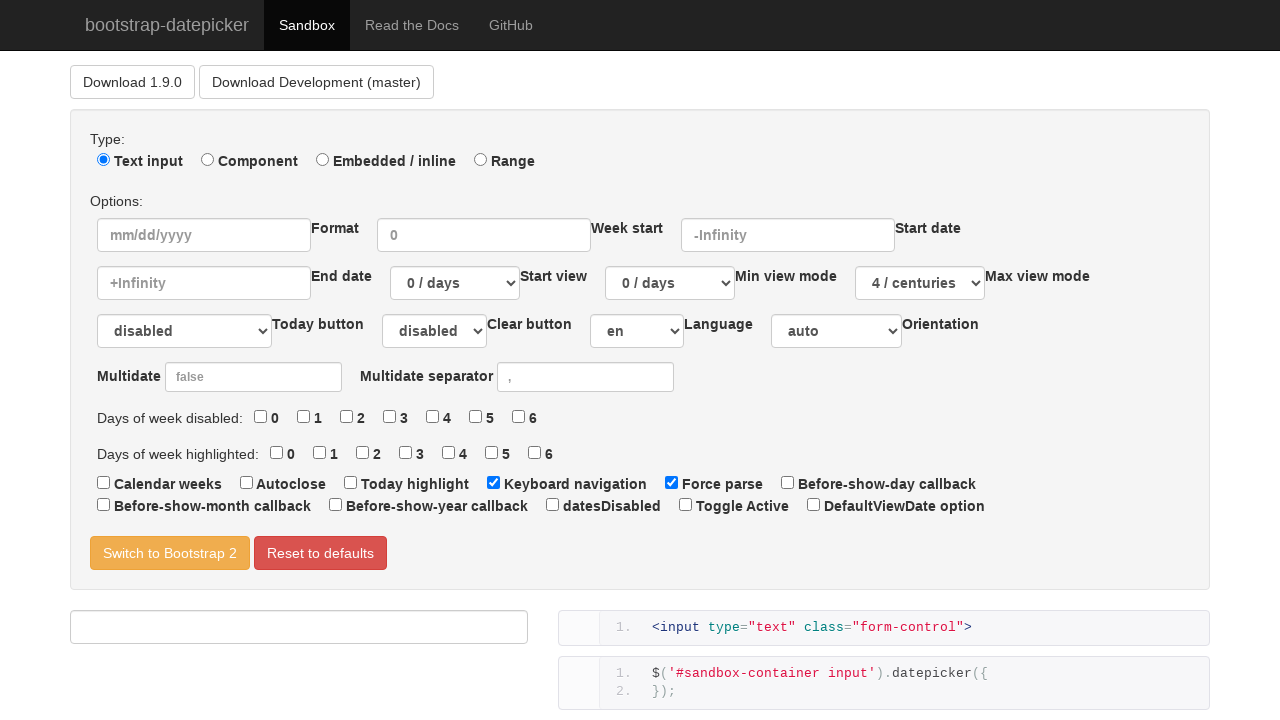

Clicked 'Switch to Bootstrap 2' button at (170, 553) on text=Switch to Bootstrap 2
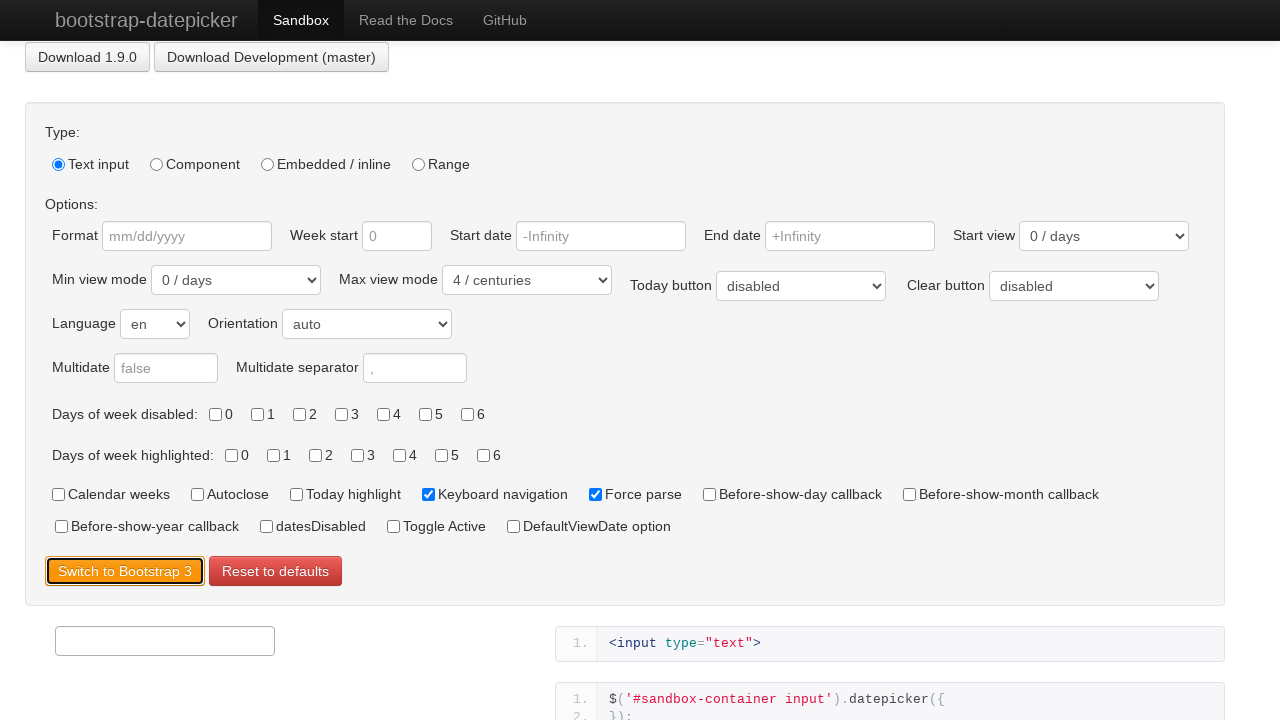

Filled datepicker input with date '11/11/2000' on //div[@id="sandbox-container"]/input
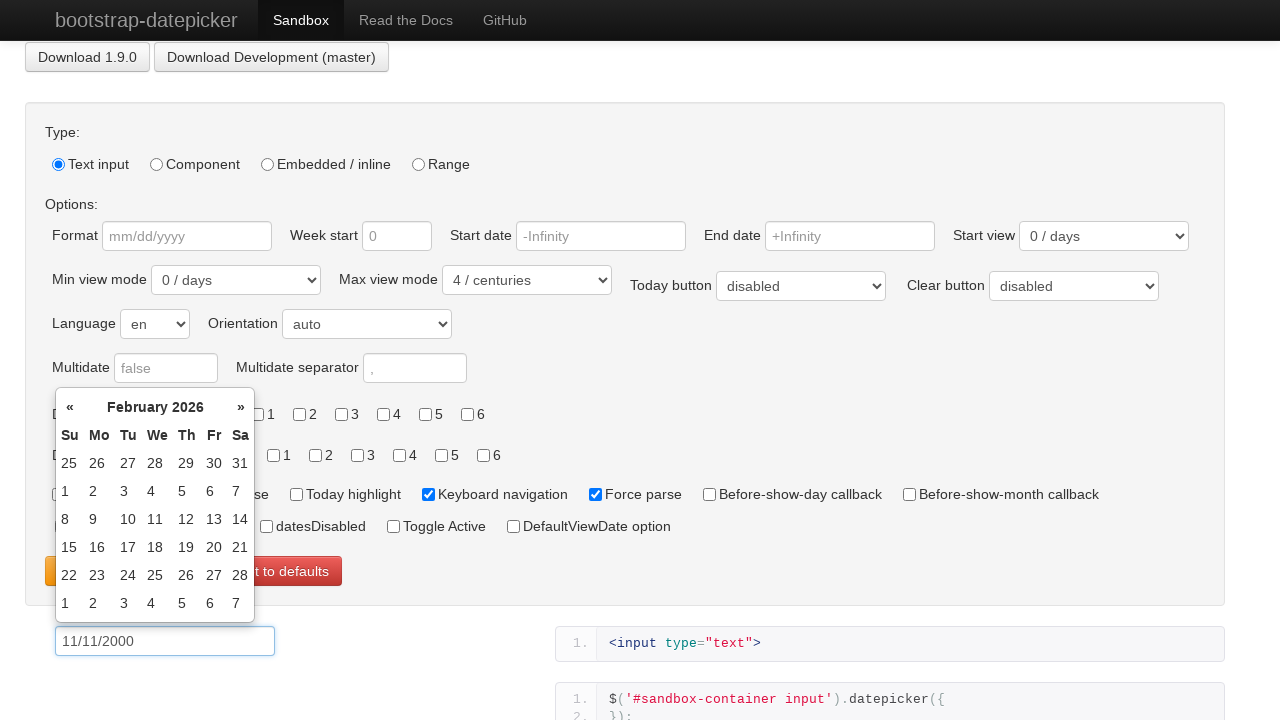

Clicked outside datepicker to close it at (890, 644) on #sandbox-html
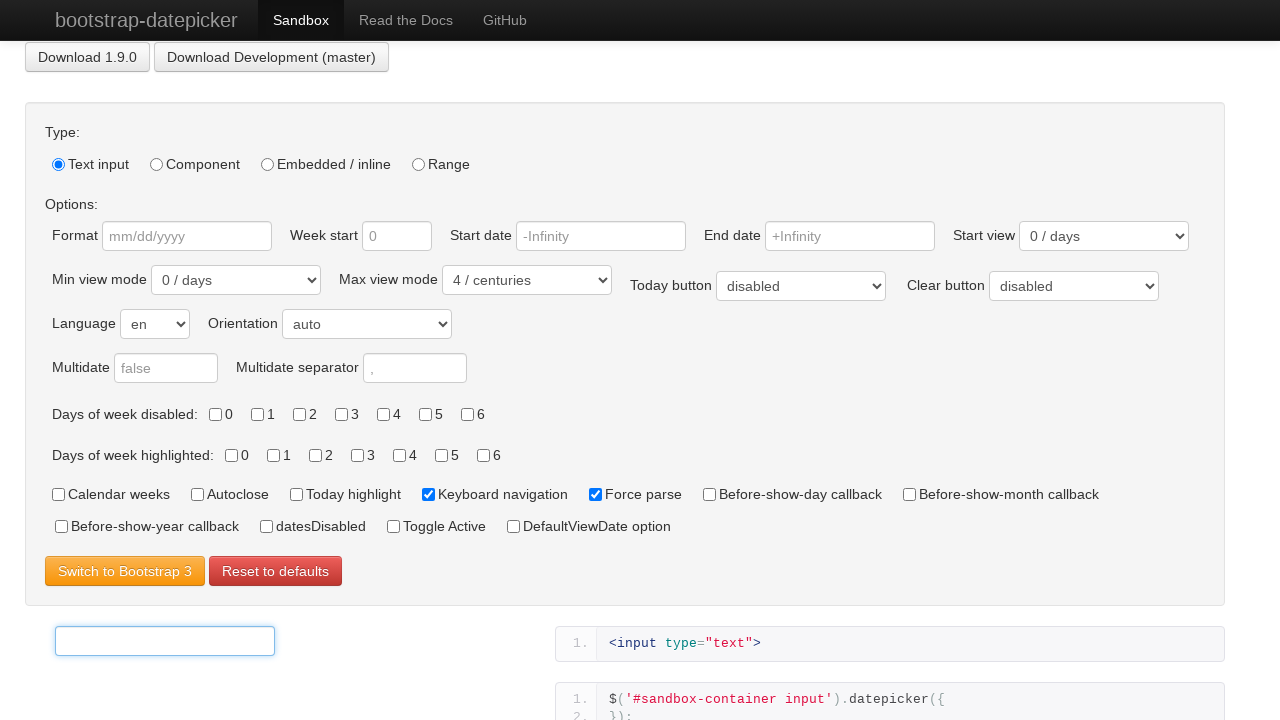

Cleared input field using JavaScript
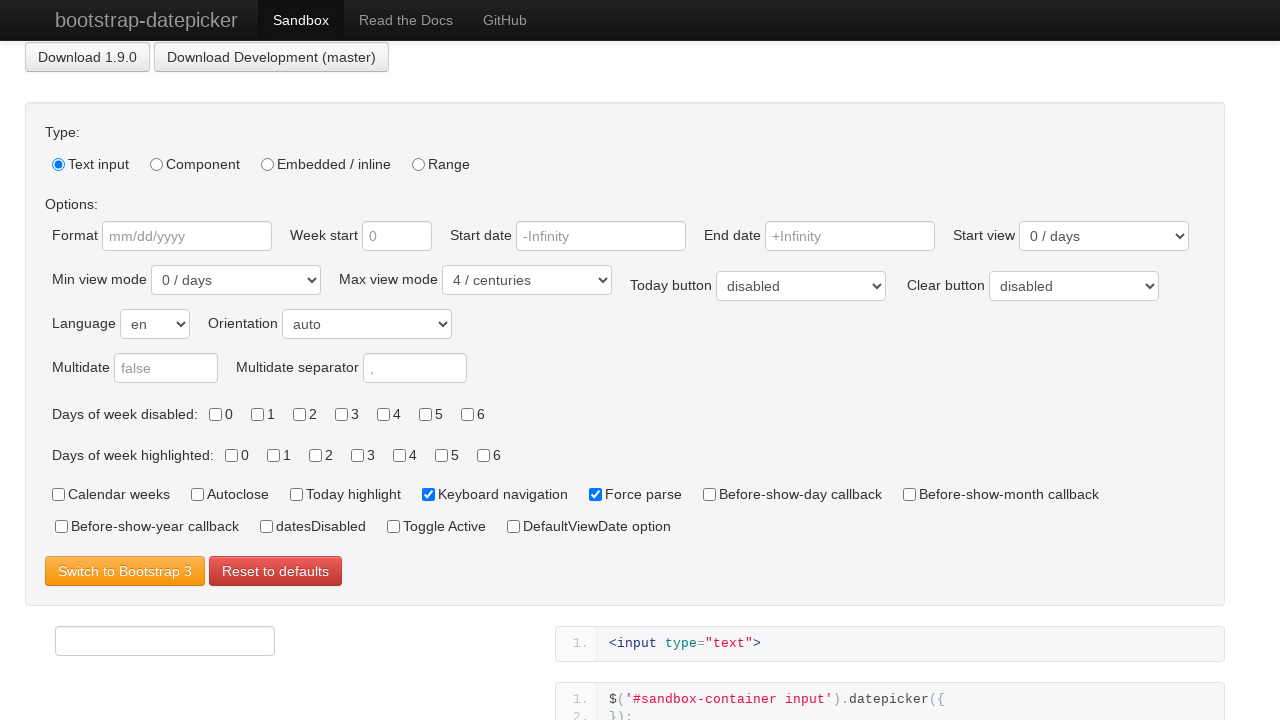

Clicked outside datepicker again at (890, 644) on #sandbox-html
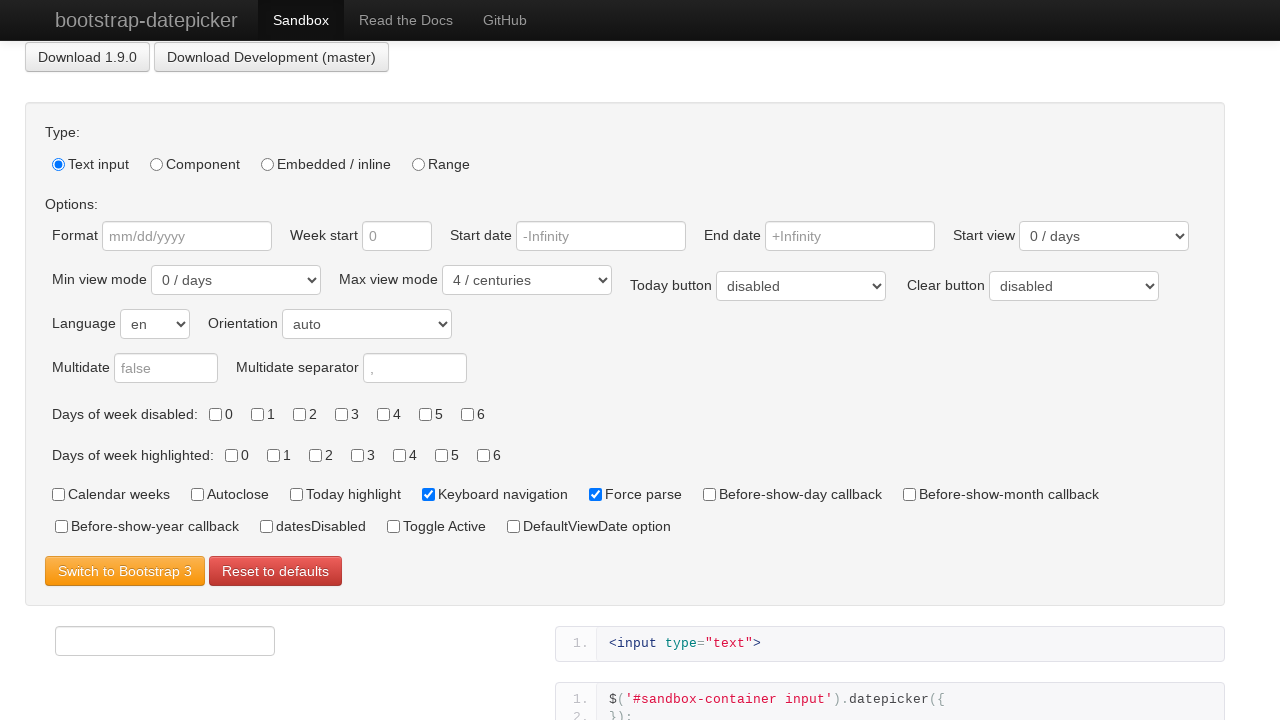

Retrieved input field value to verify it was cleared
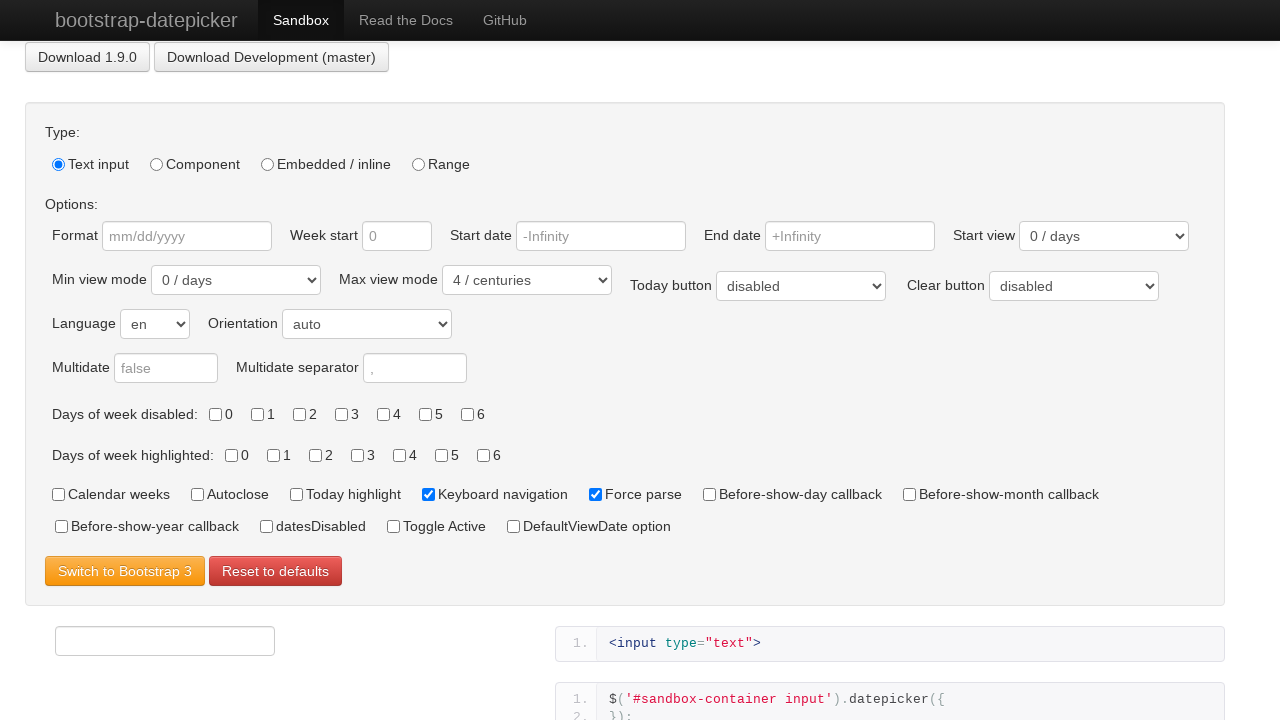

Verified that input field is empty
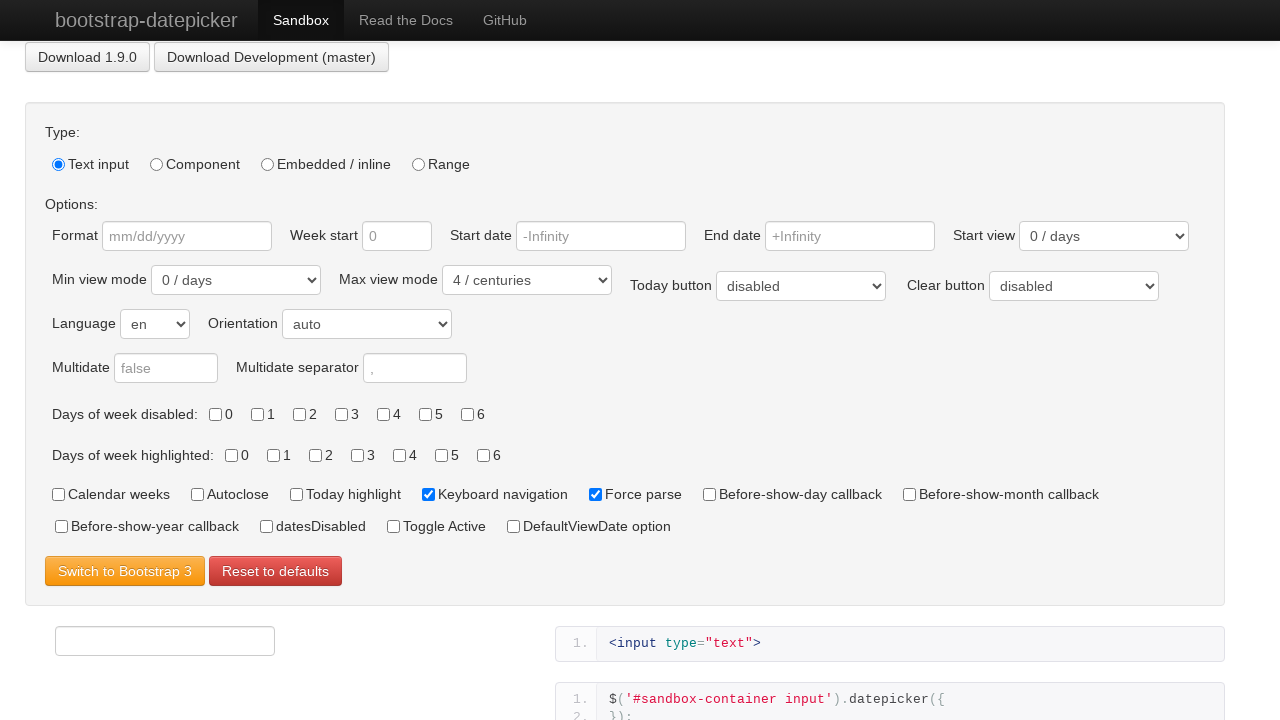

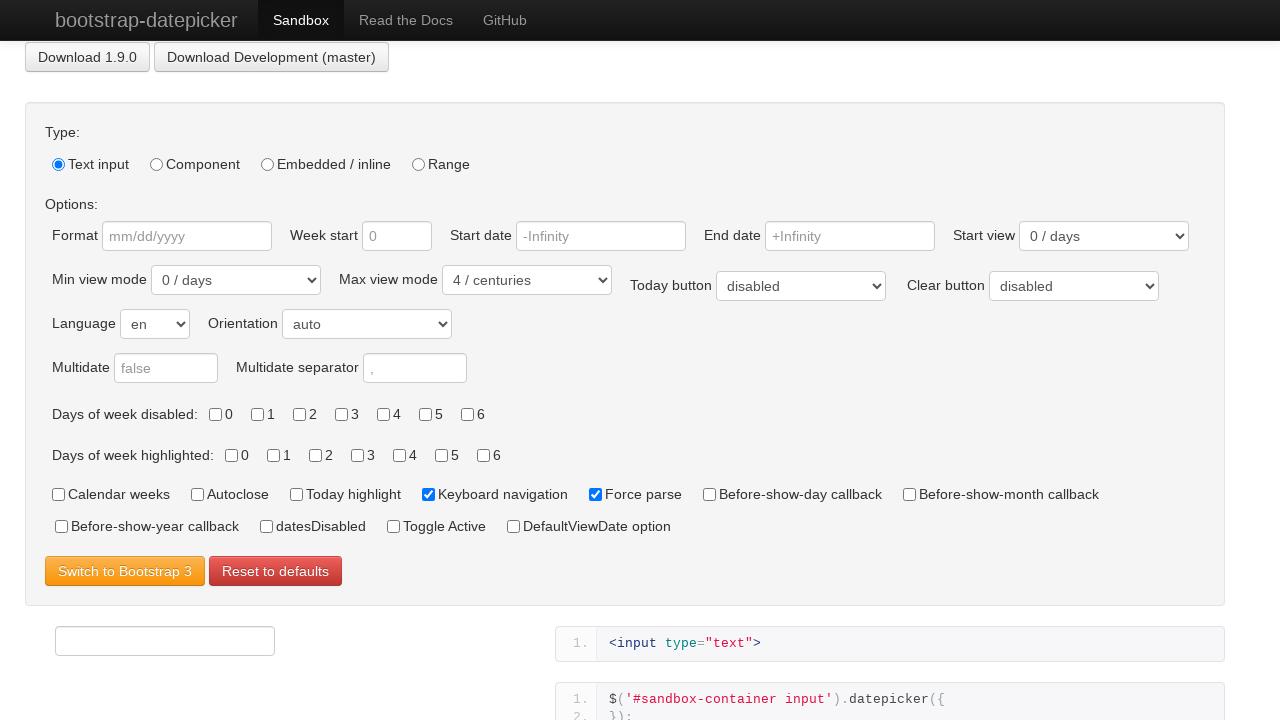